Tests the ID locator by finding a text input field by its ID and entering text

Starting URL: https://demoqa.com/text-box

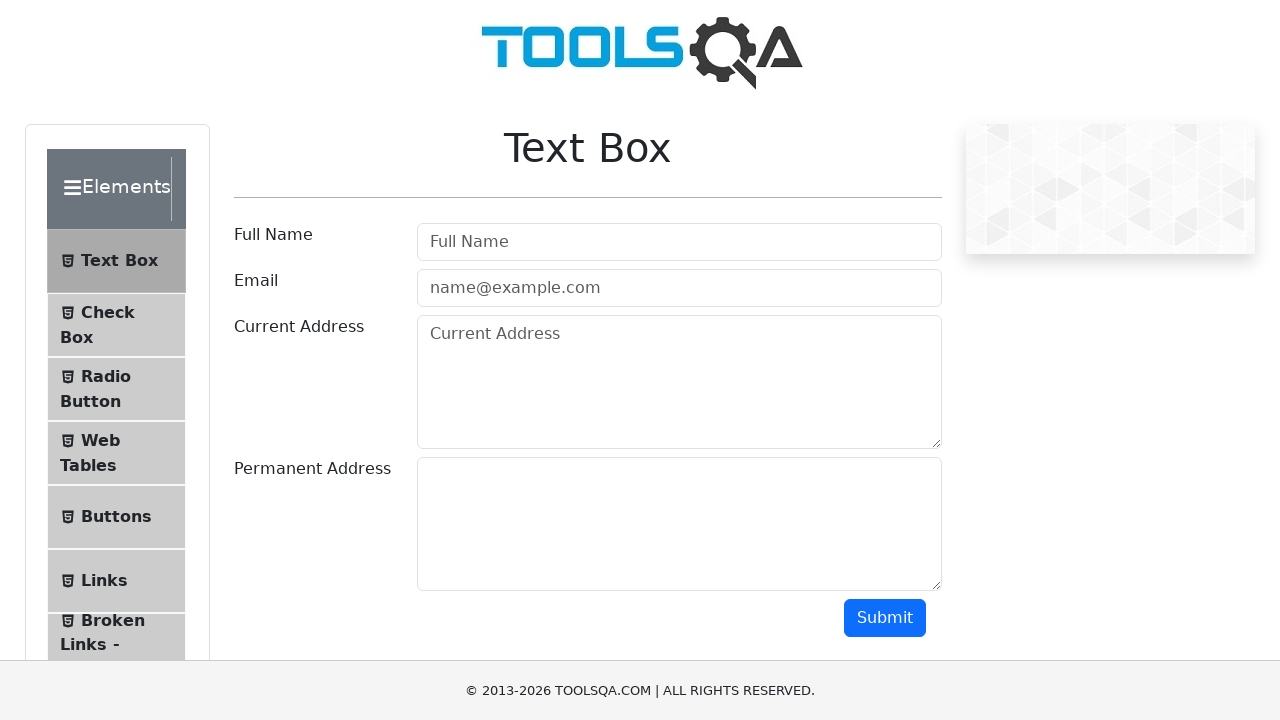

Filled userName text input field with 'Hello' using ID locator on #userName
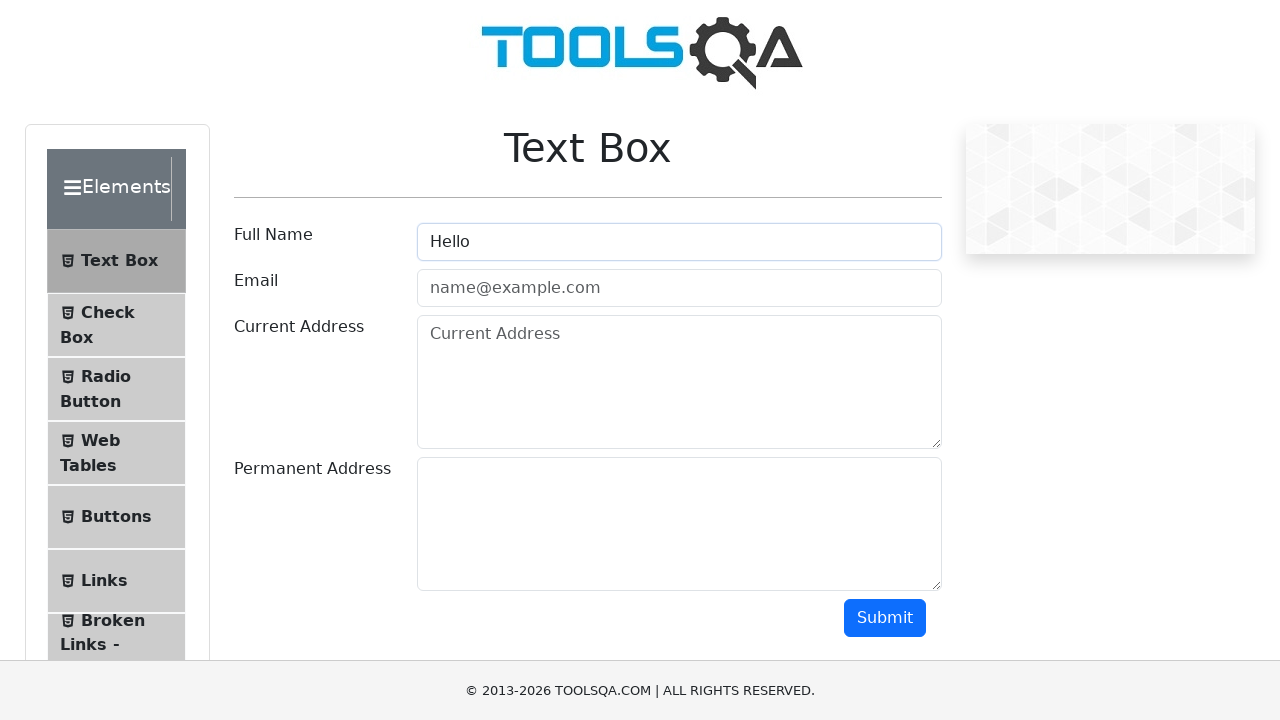

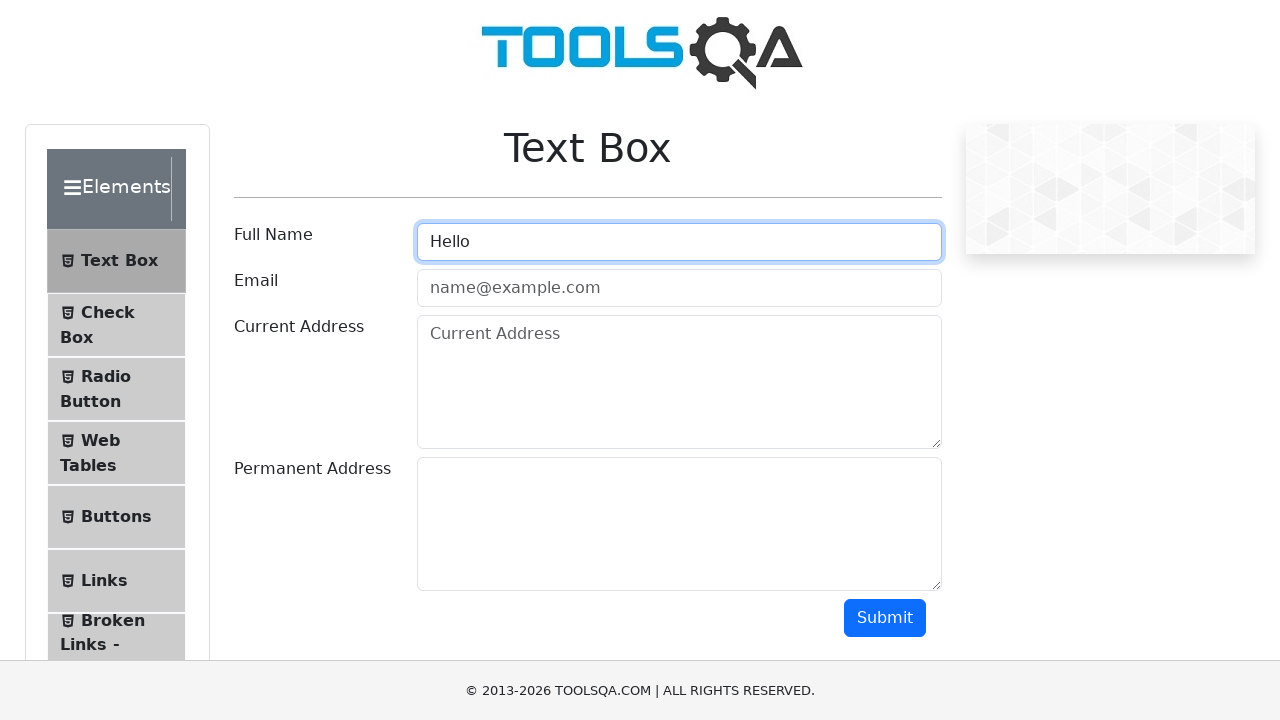